Navigates to the vip.ceshiren.com website and verifies that navigation elements like "个人中心" (Personal Center) and "题库" (Question Bank) are present on the page

Starting URL: https://vip.ceshiren.com/

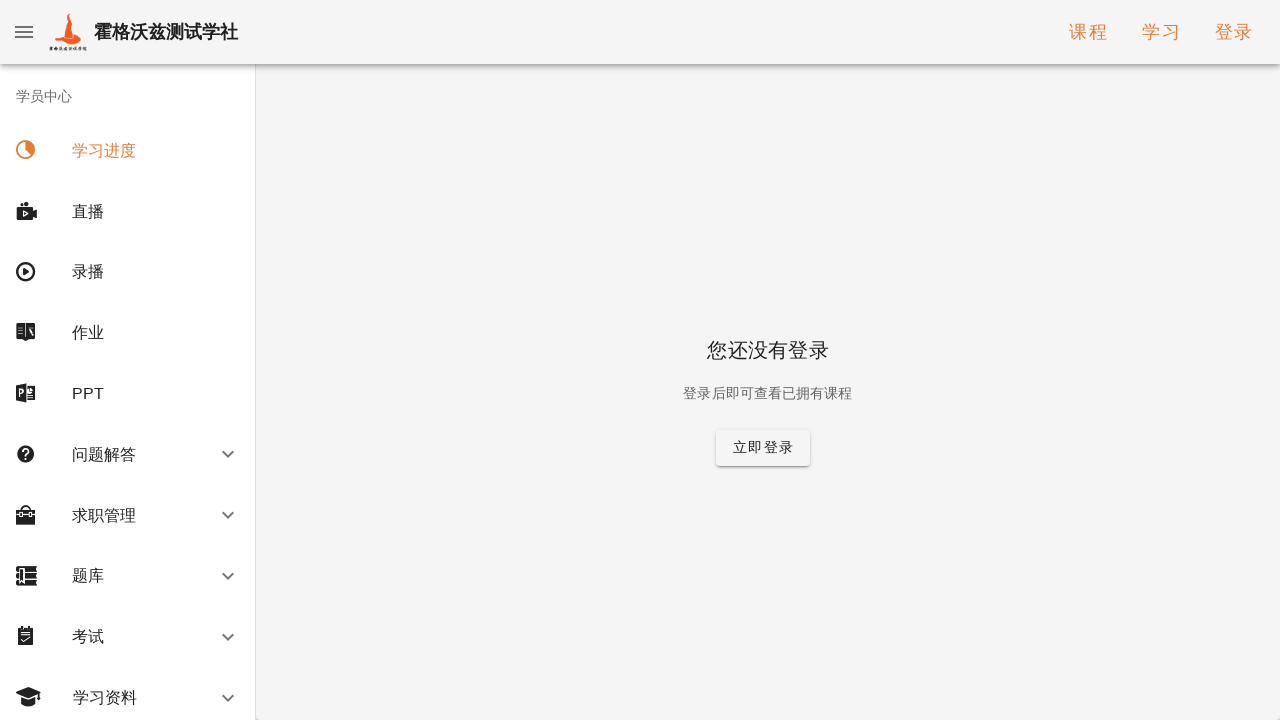

Navigated to https://vip.ceshiren.com/
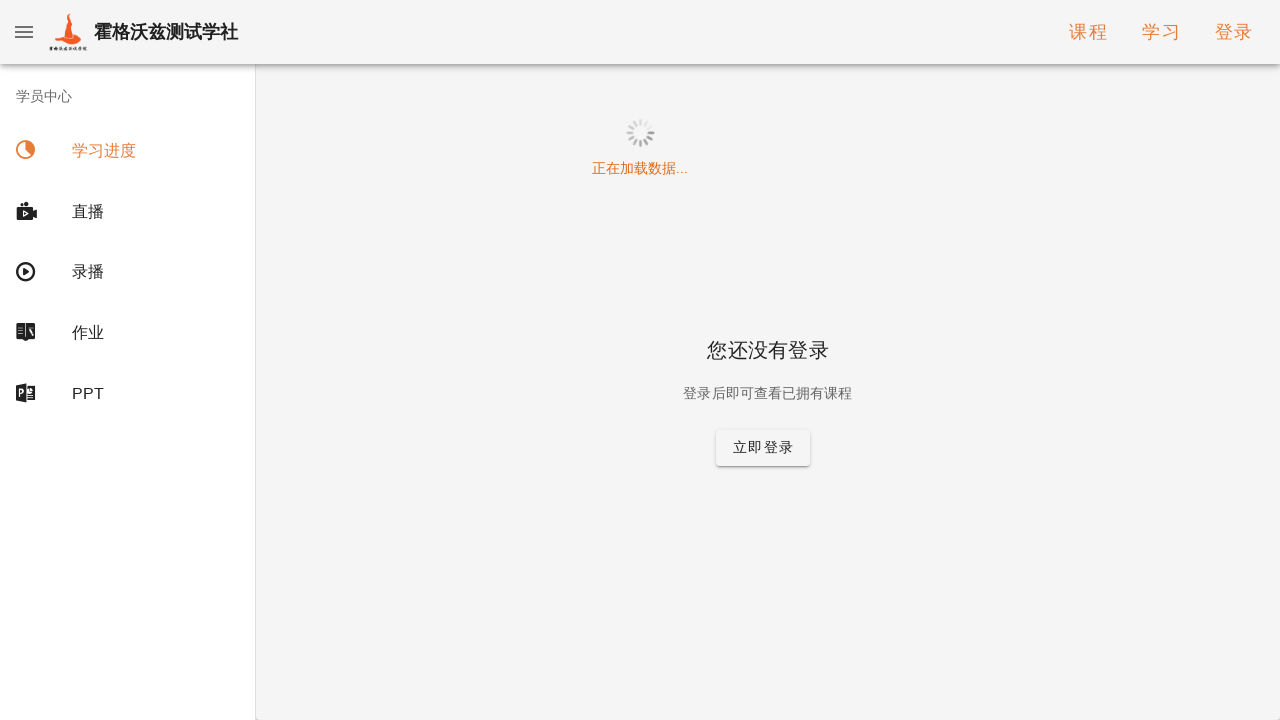

Verified '个人中心' (Personal Center) element is present on the page
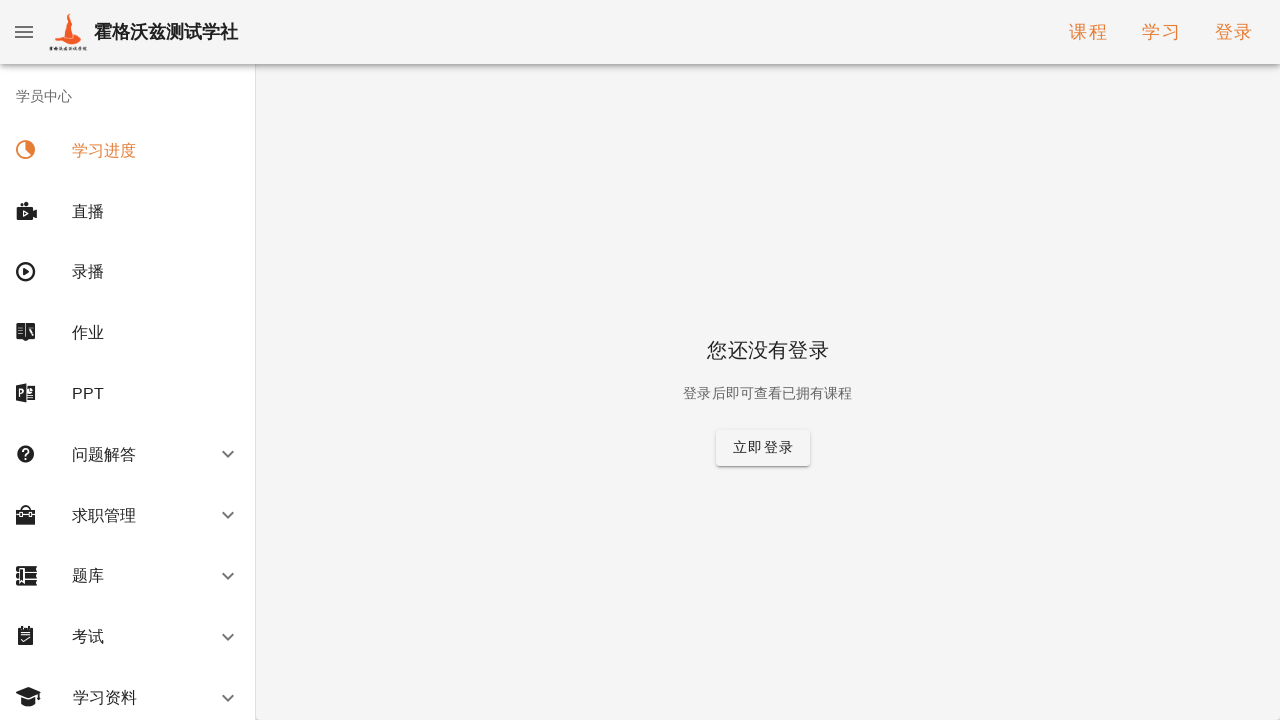

Verified '题库' (Question Bank) element is present on the page
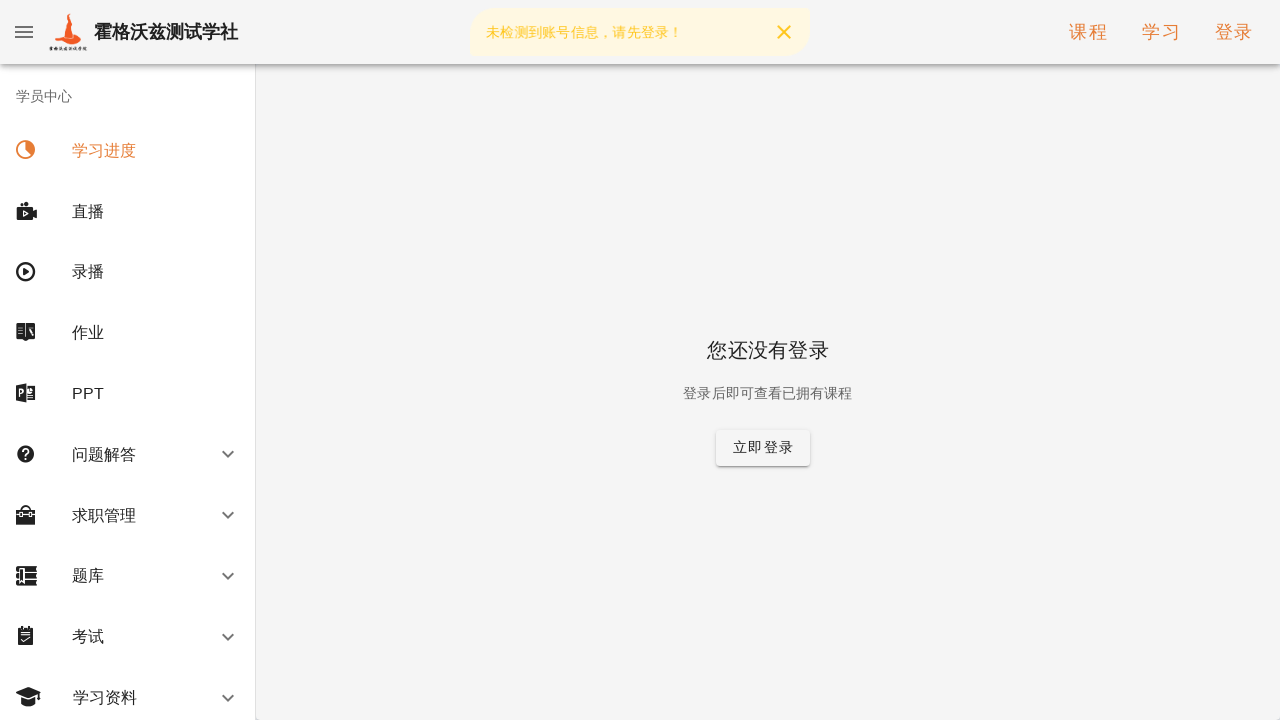

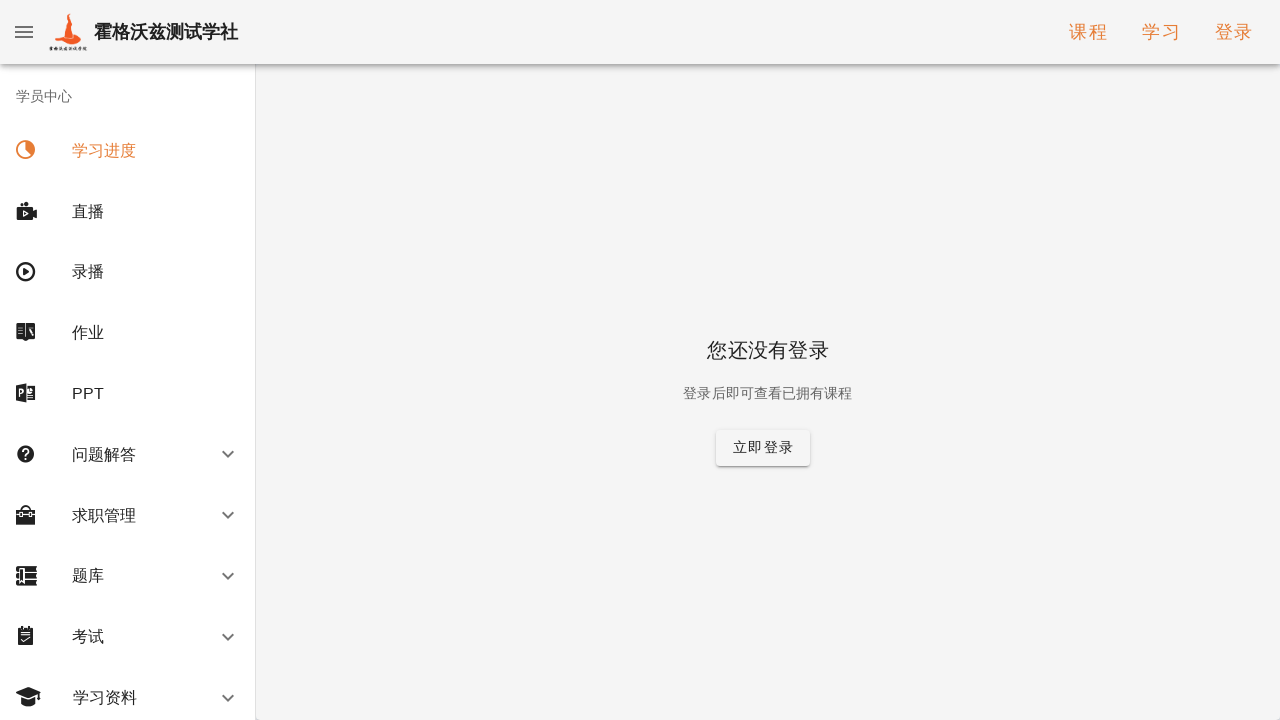